Navigates to FantasyPros NFL rankings page and verifies that the player ranking table loads successfully

Starting URL: https://www.fantasypros.com/nfl/rankings/half-point-ppr-cheatsheets.php

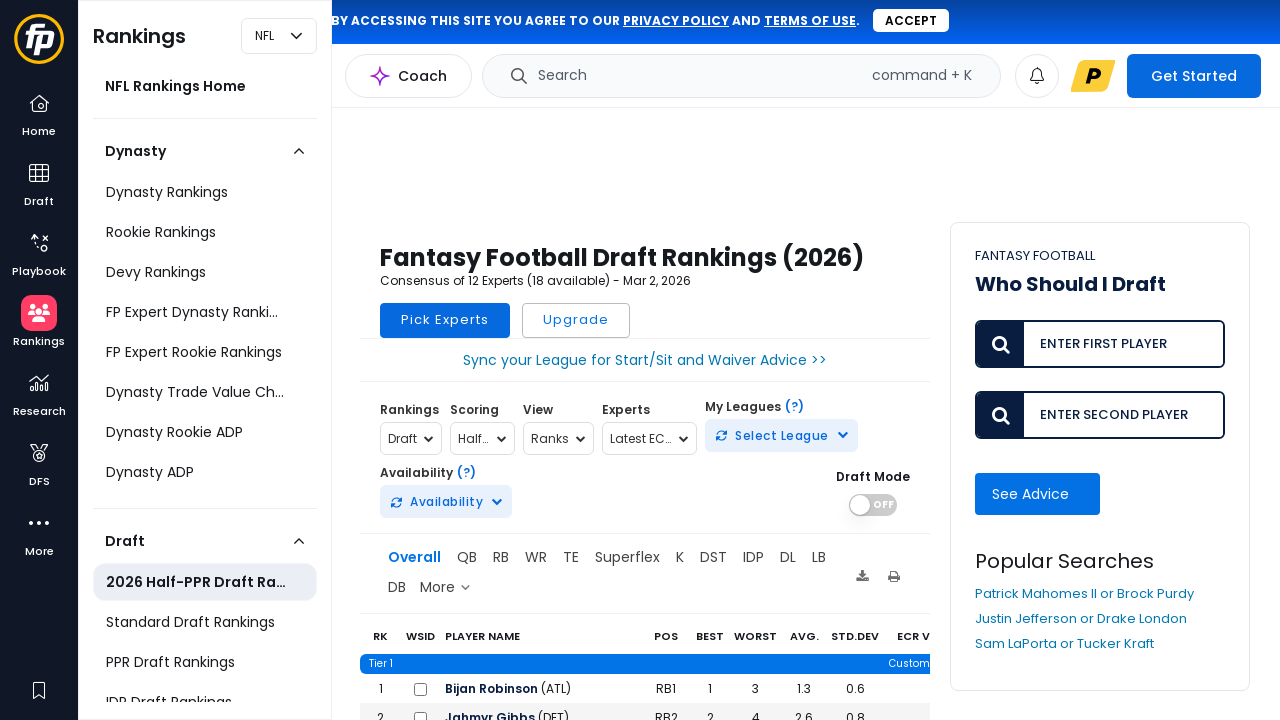

Navigated to FantasyPros NFL rankings page
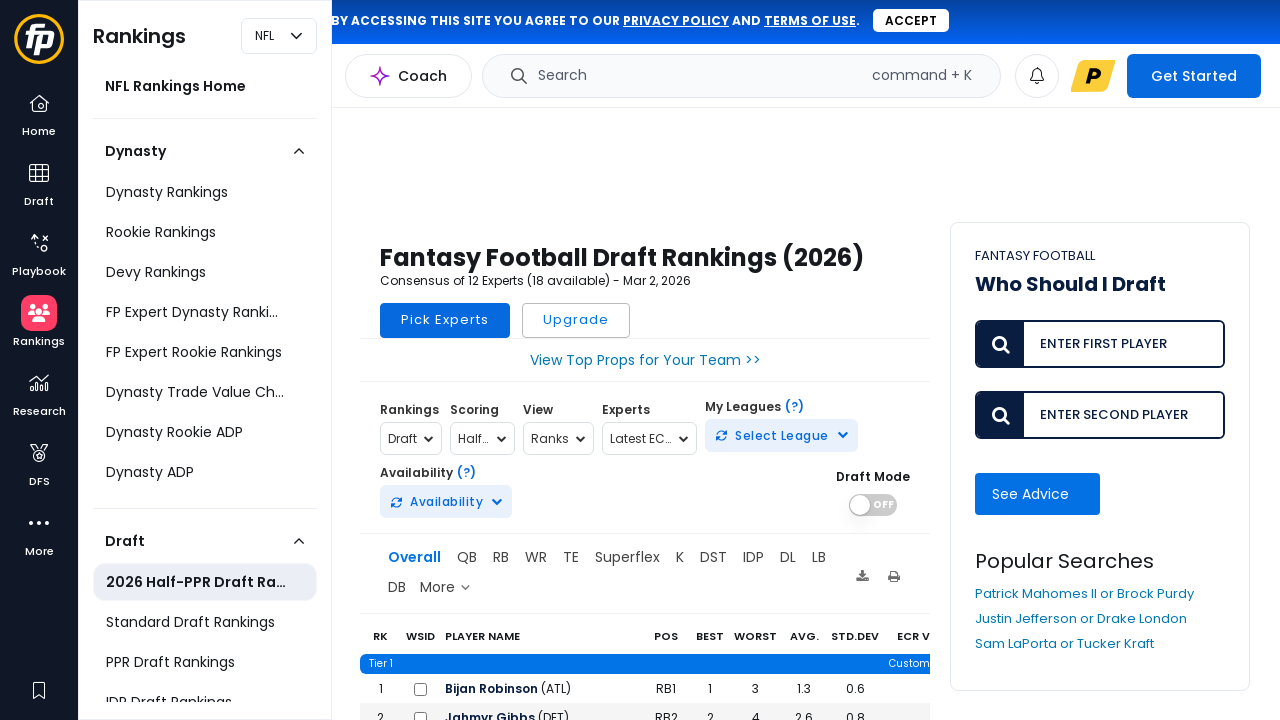

Player ranking table loaded successfully
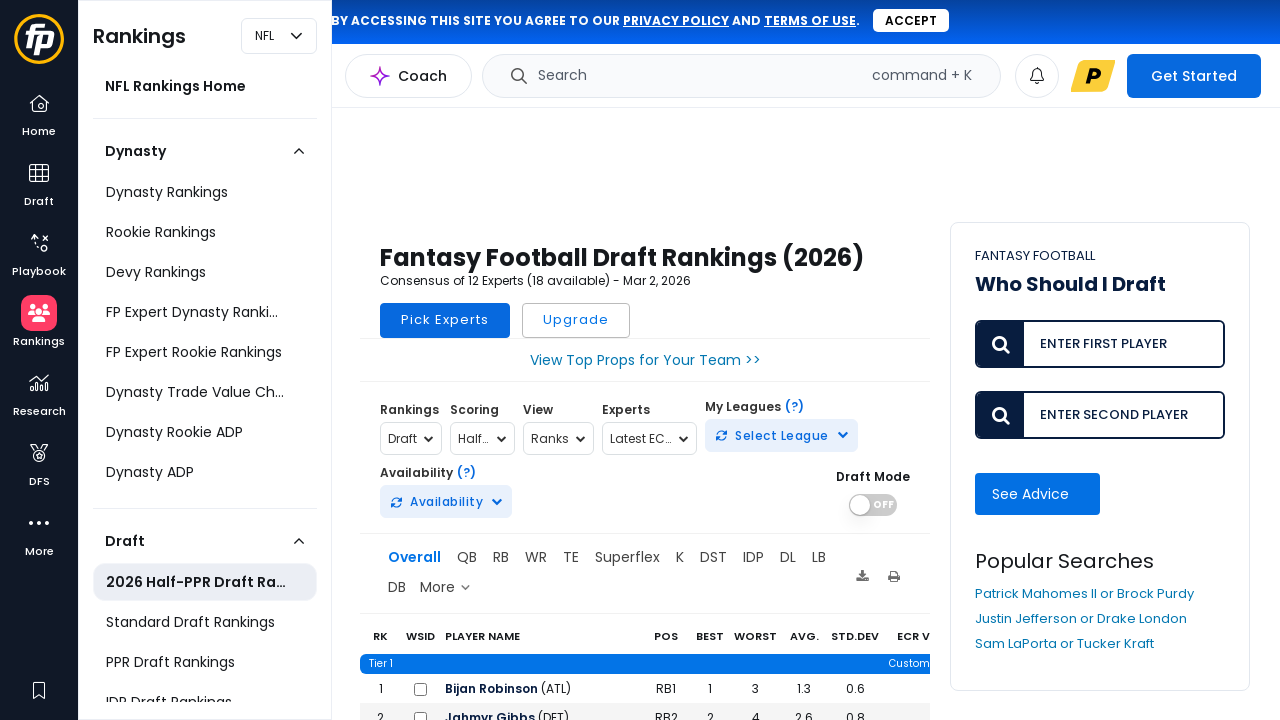

Player rows verified in the ranking table
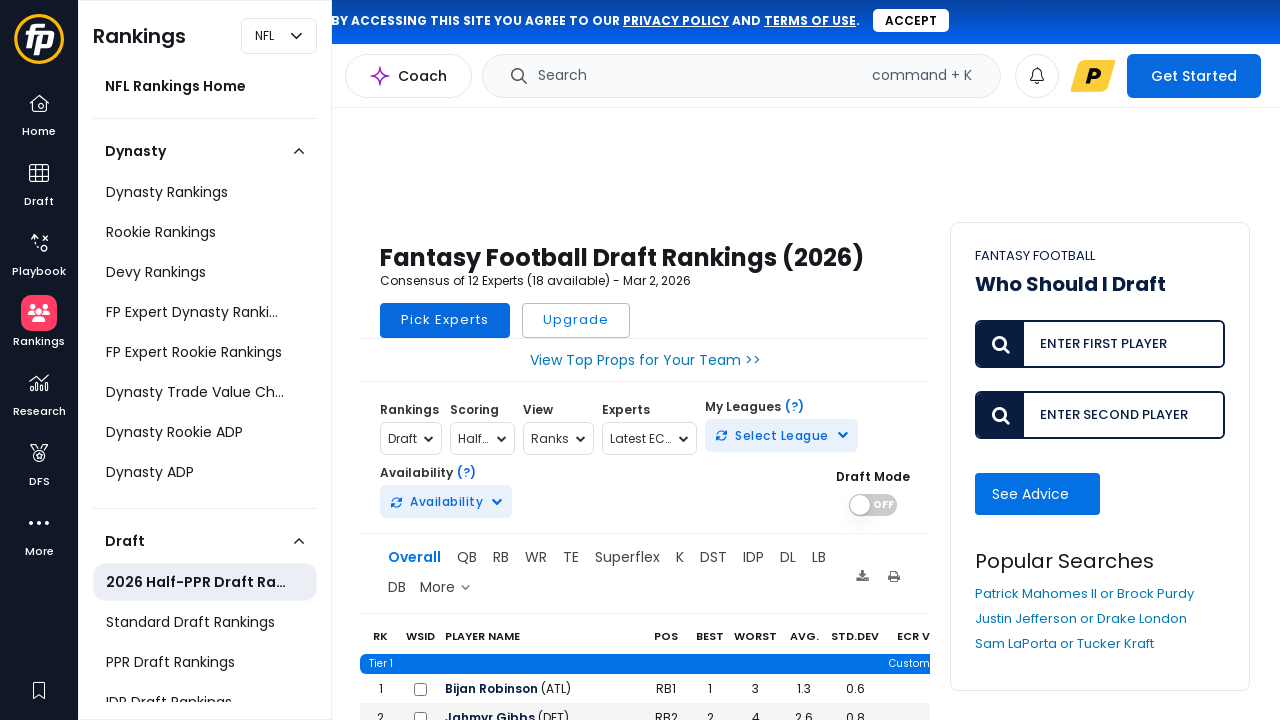

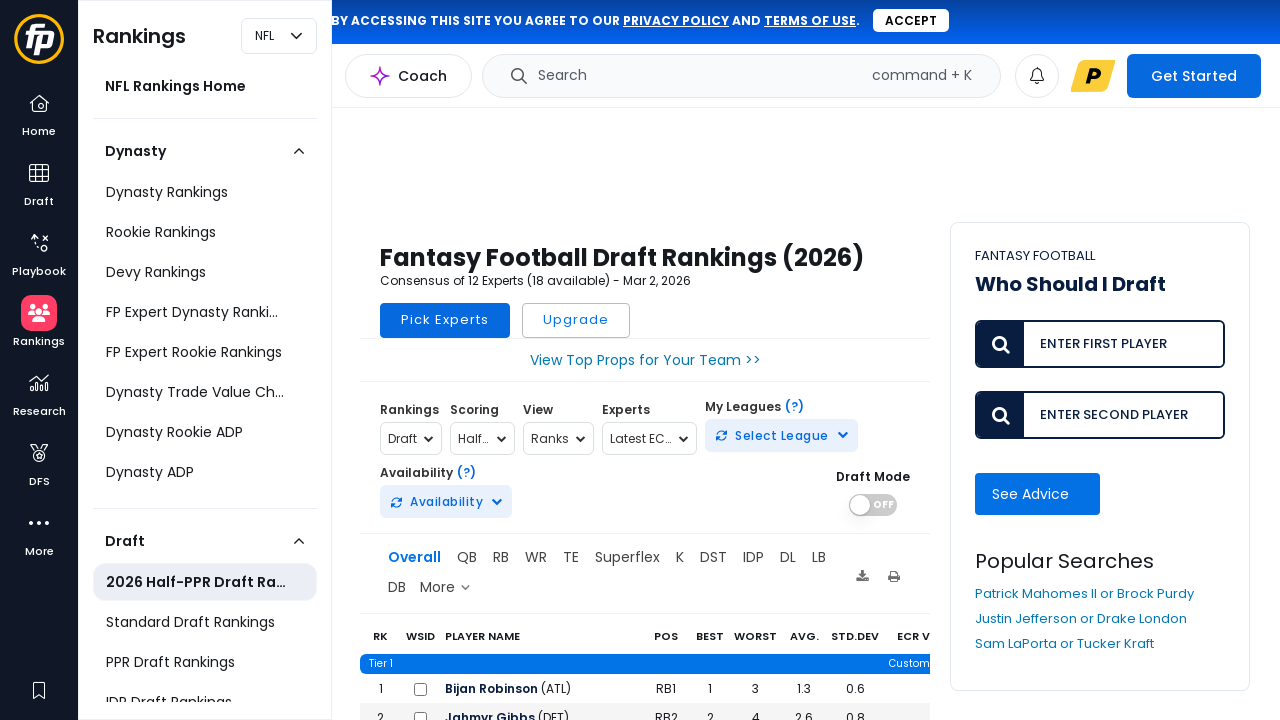